Tests country selection dropdown functionality by opening the dropdown and selecting India from the list of countries

Starting URL: https://www.dummyticket.com/dummy-ticket-for-visa-application/

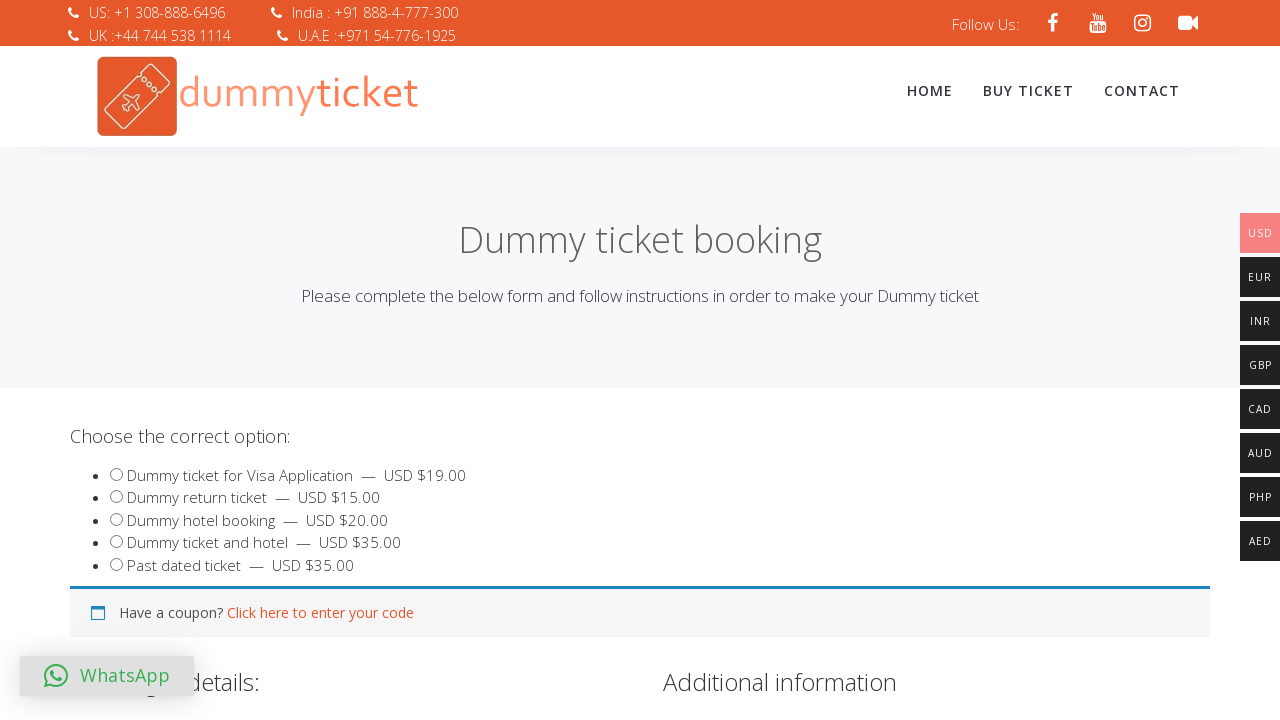

Clicked on country dropdown to open it at (344, 360) on #select2-billing_country-container
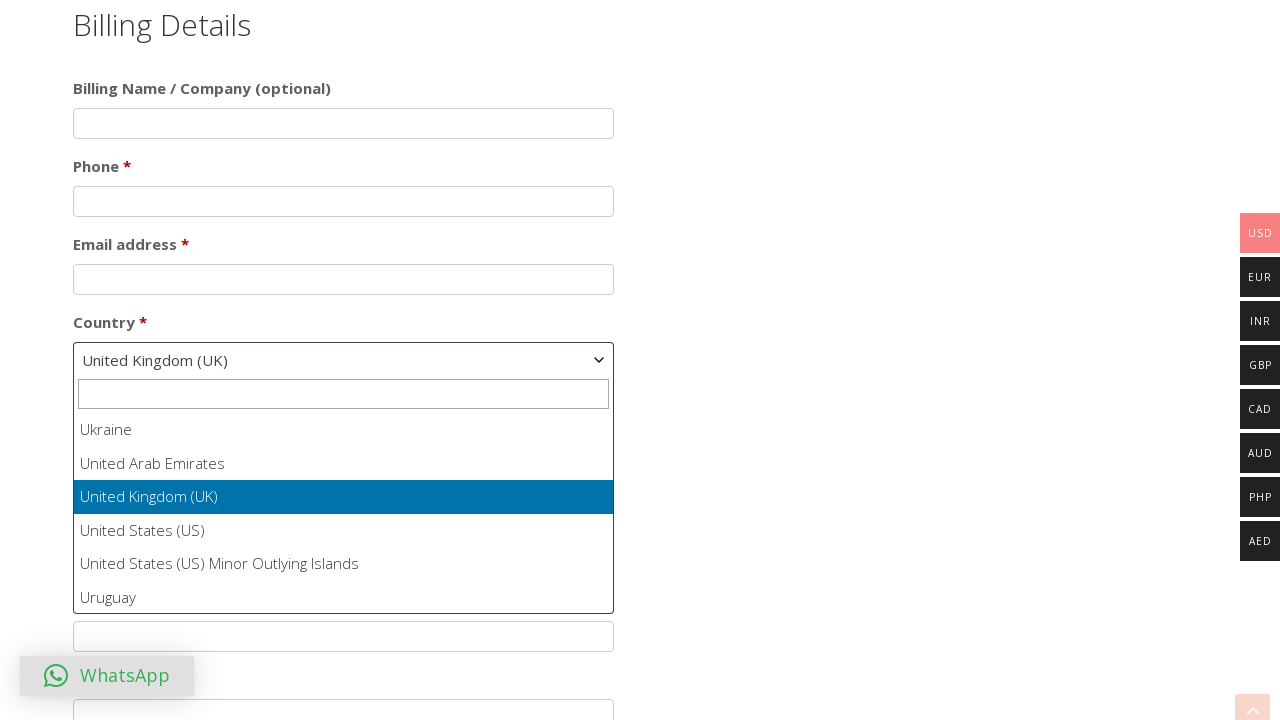

Dropdown options loaded and became visible
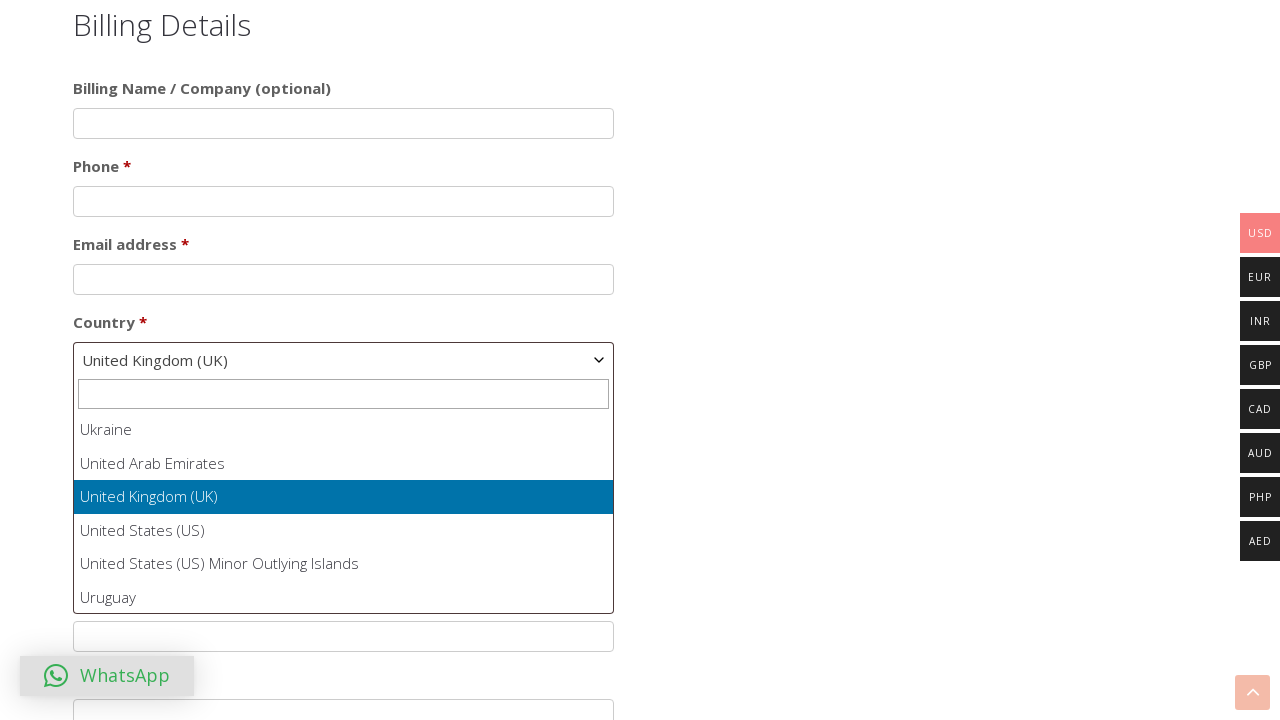

Selected India from the country dropdown list at (344, 512) on ul.select2-results__options li:has-text('India')
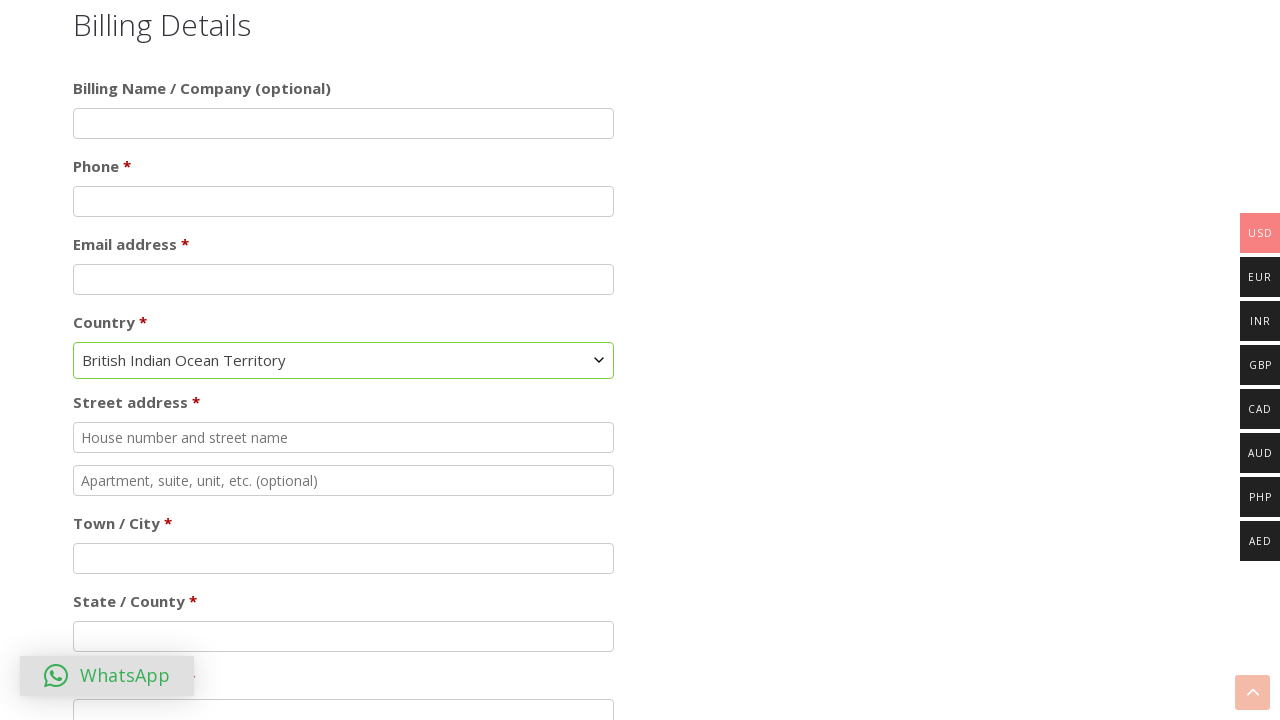

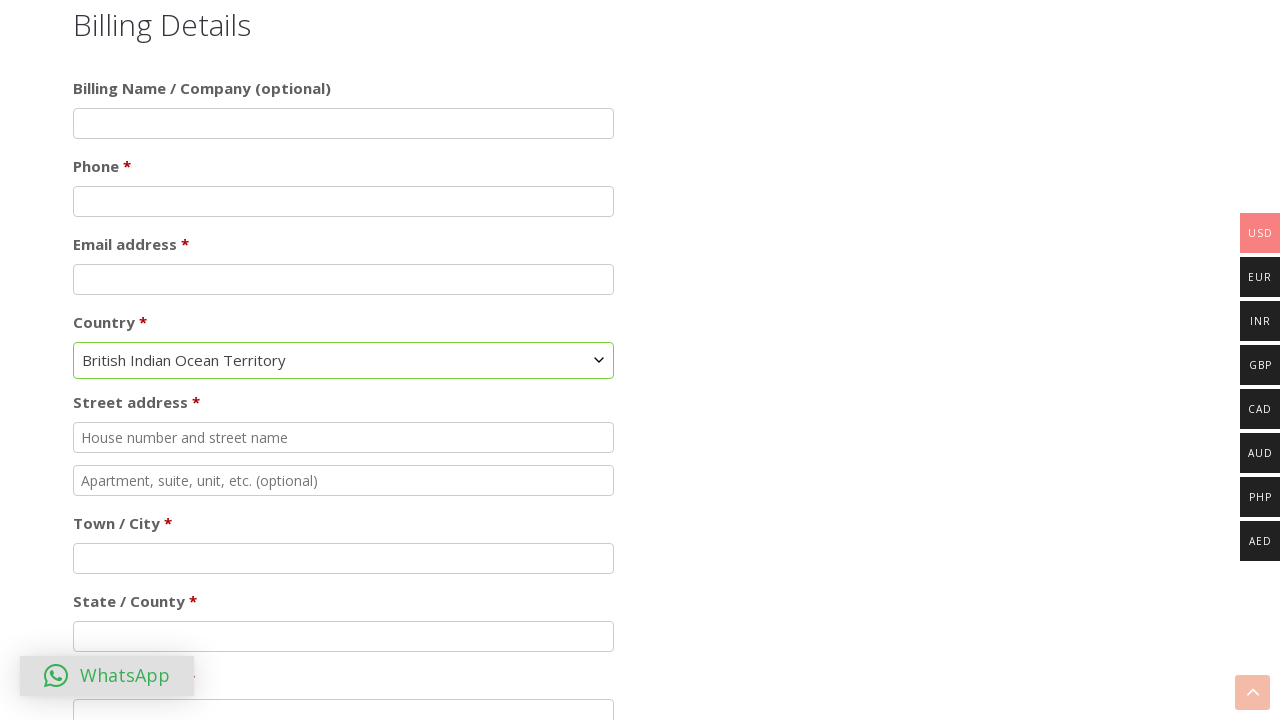